Navigates to the SpaceX ISS Docking Simulator, clicks the "Begin" button to start the simulation, and waits for the control interface to become interactive.

Starting URL: https://iss-sim.spacex.com/

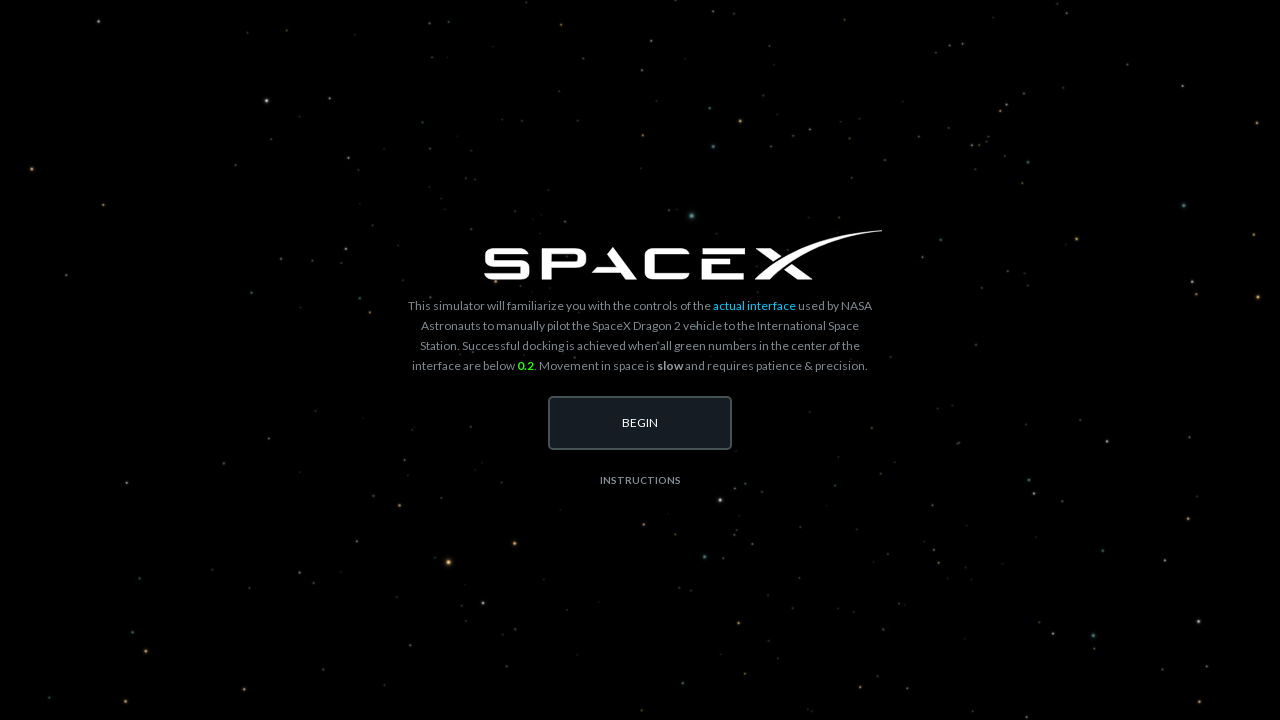

Waited for 'Begin' button to become visible
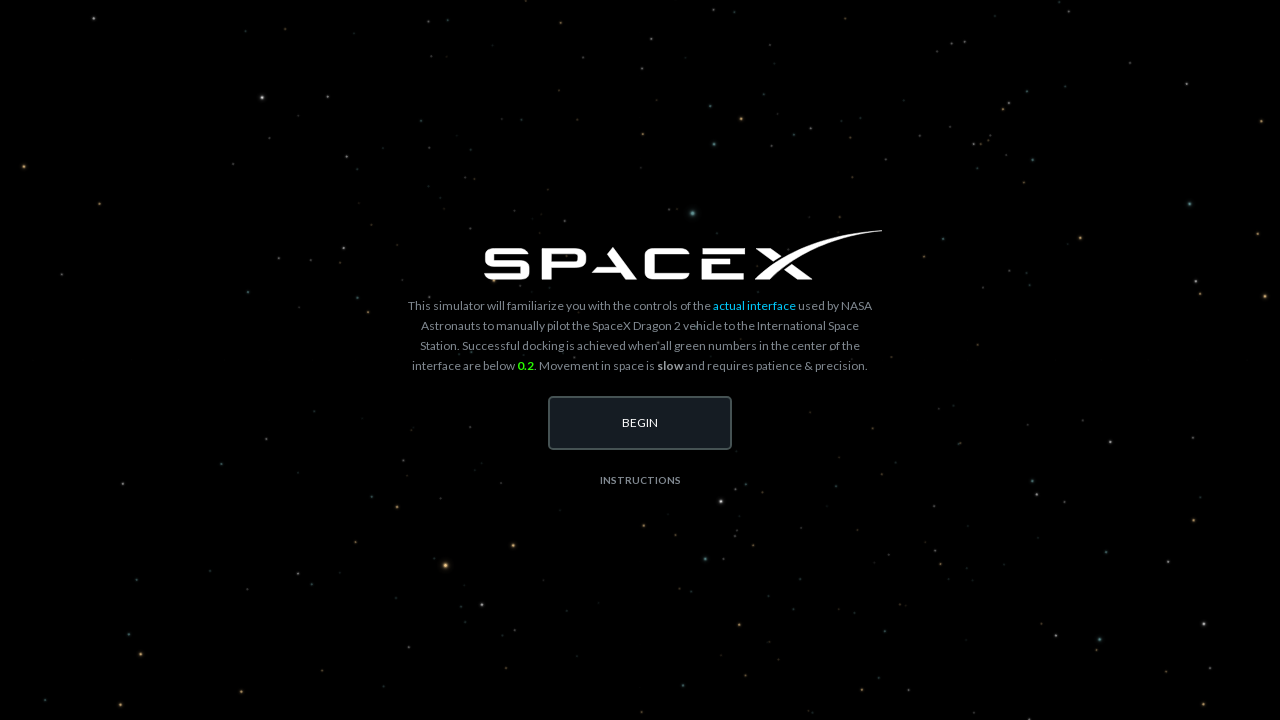

Clicked the 'Begin' button to start the ISS docking simulation at (640, 423) on #begin-button
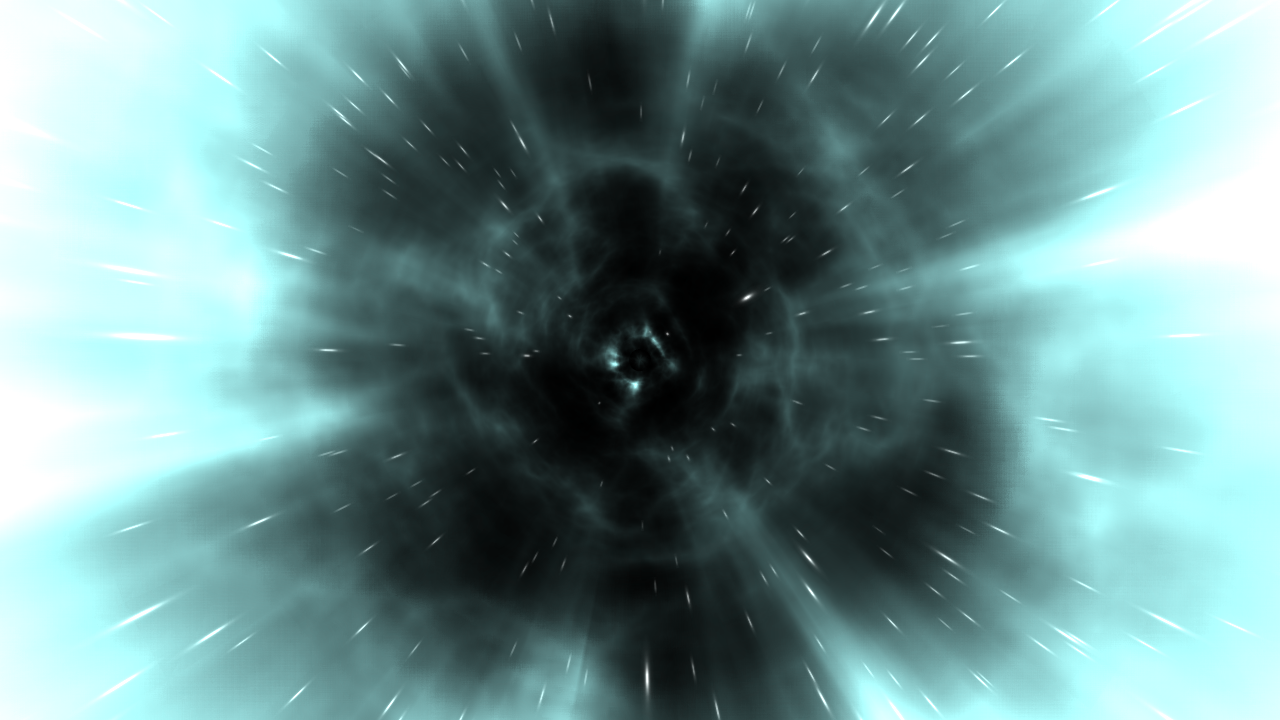

Translation control button became visible, simulation is initializing
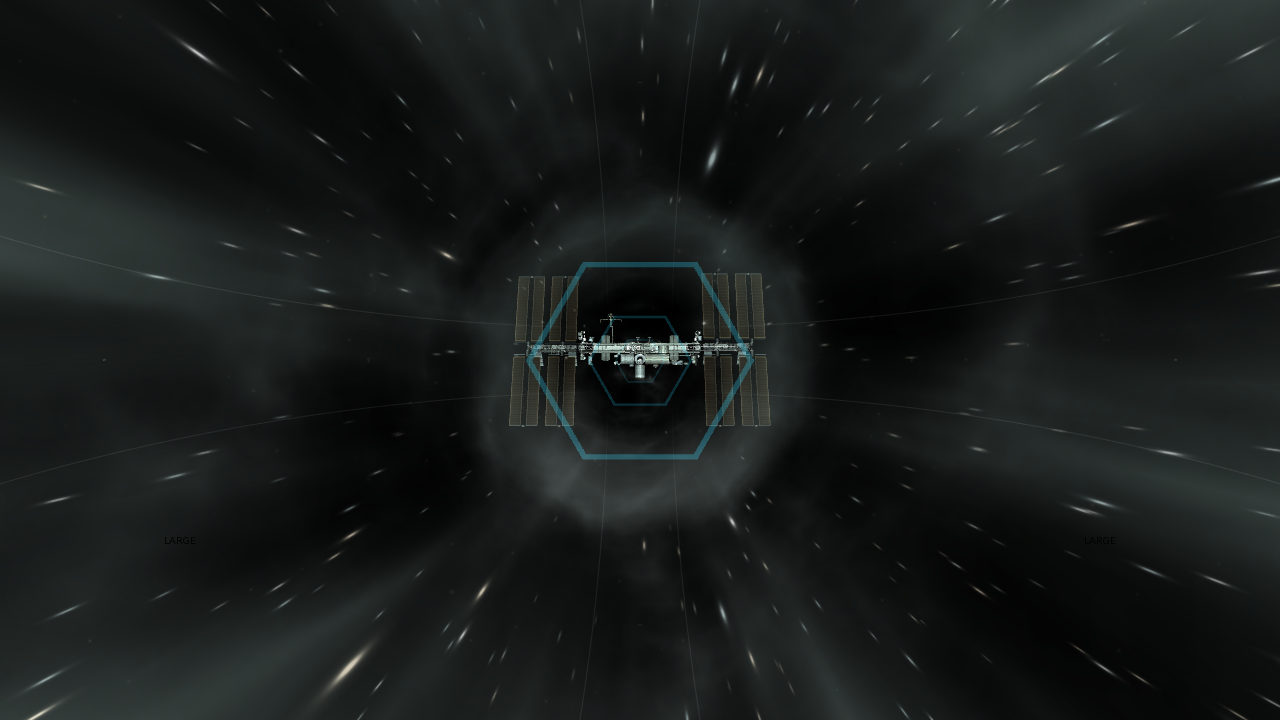

Waited 5 seconds for simulation to fully initialize
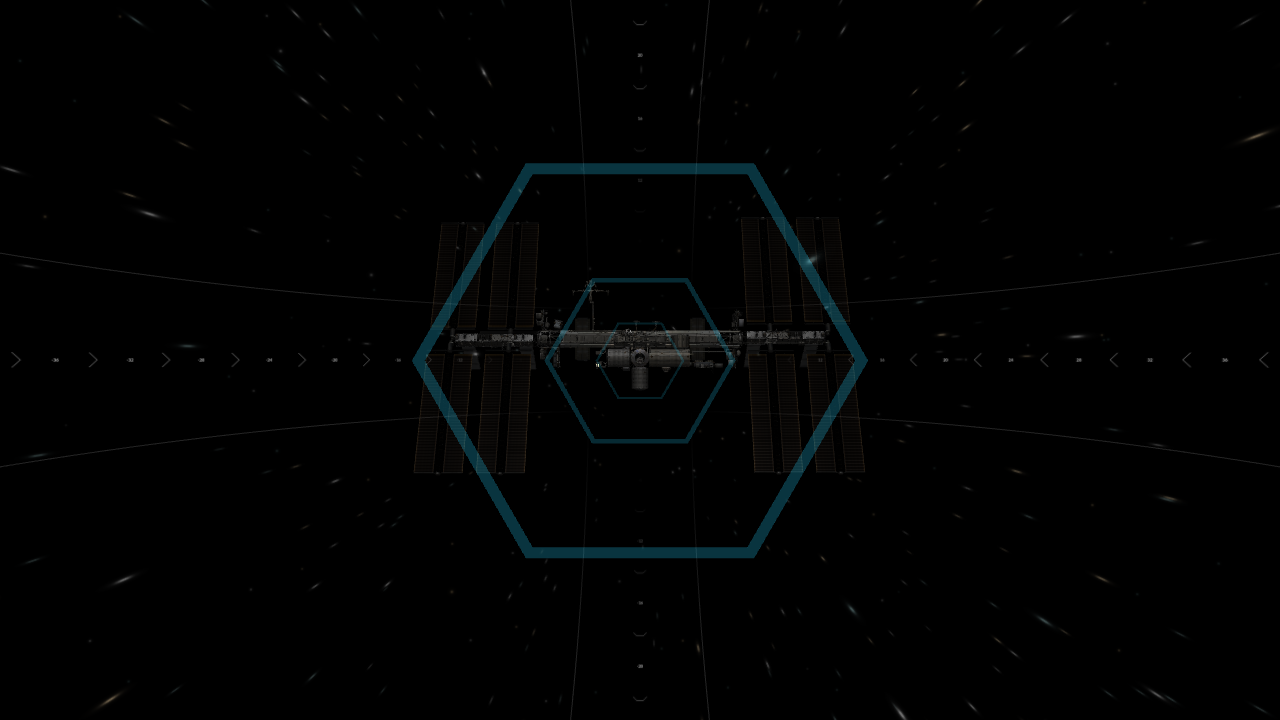

Roll control button is now visible, control interface is ready
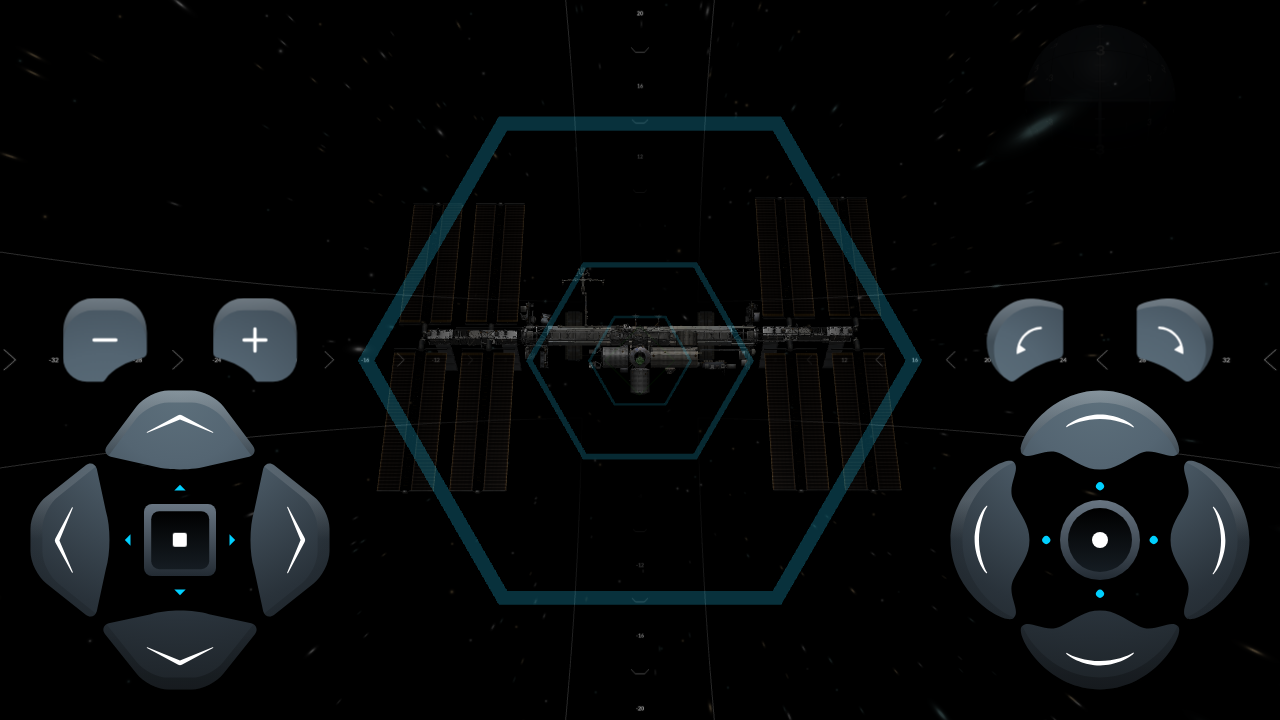

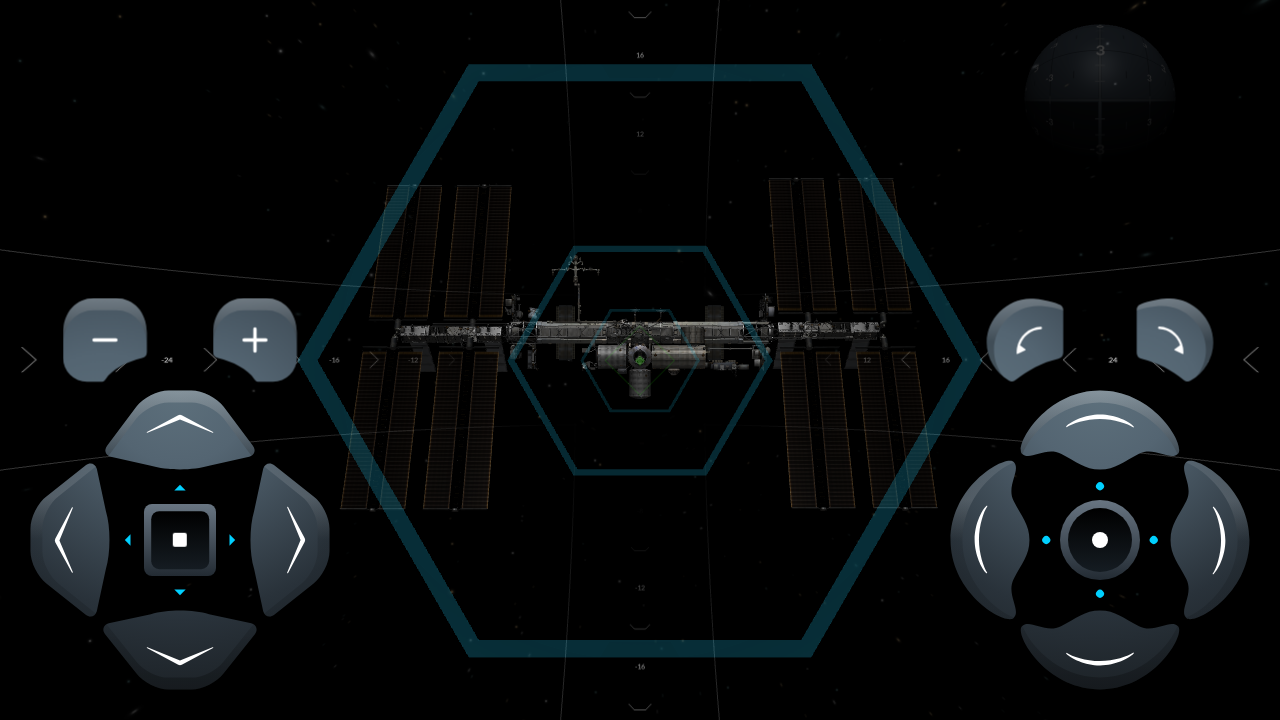